Tests opening multiple links in new browser tabs by finding a footer section with links and using keyboard shortcuts (Ctrl+Enter) to open each link in a separate tab.

Starting URL: https://qaclickacademy.com/practice.php

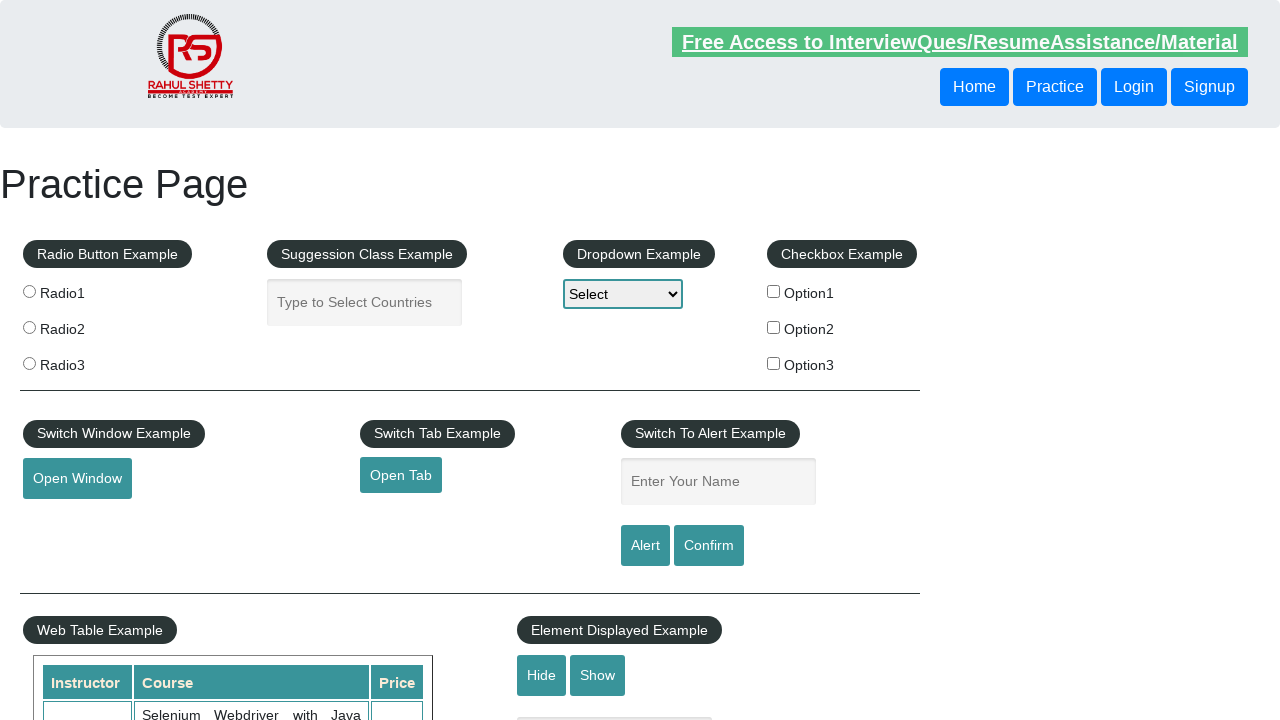

Footer section #gf-BIG is visible
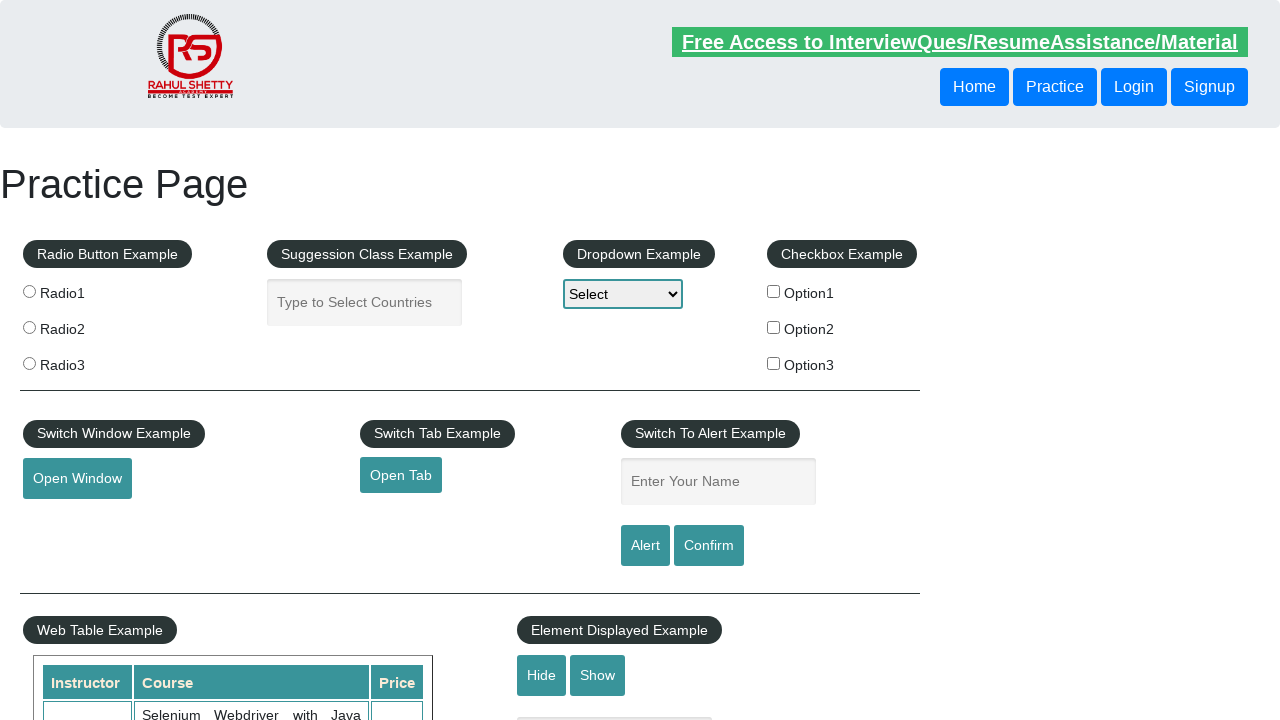

Located footer column containing links
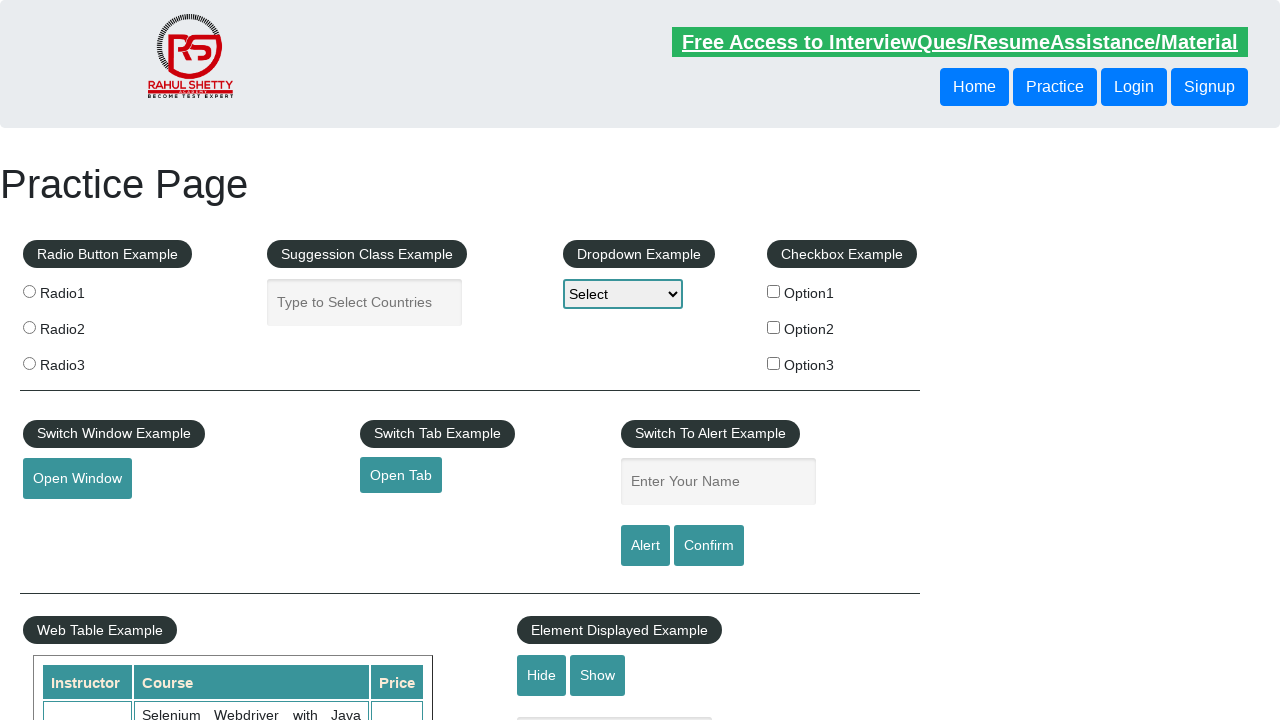

Located all anchor elements in footer column
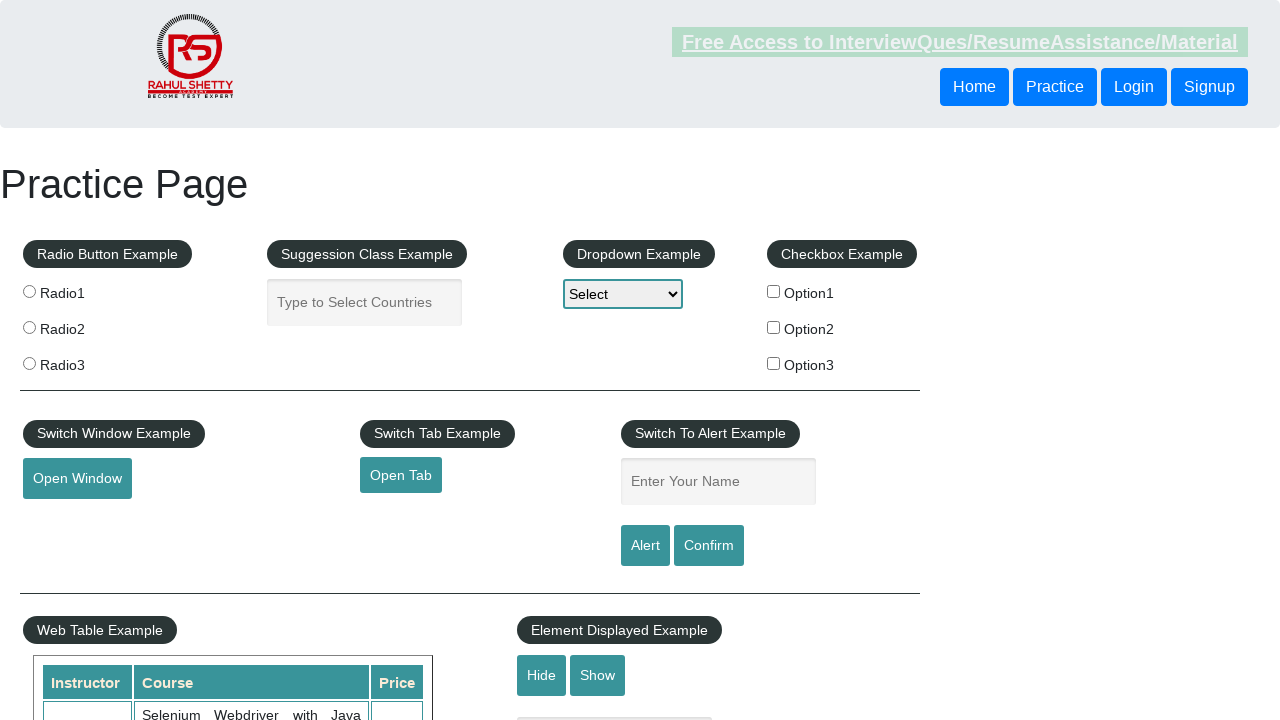

Found 5 links in footer column
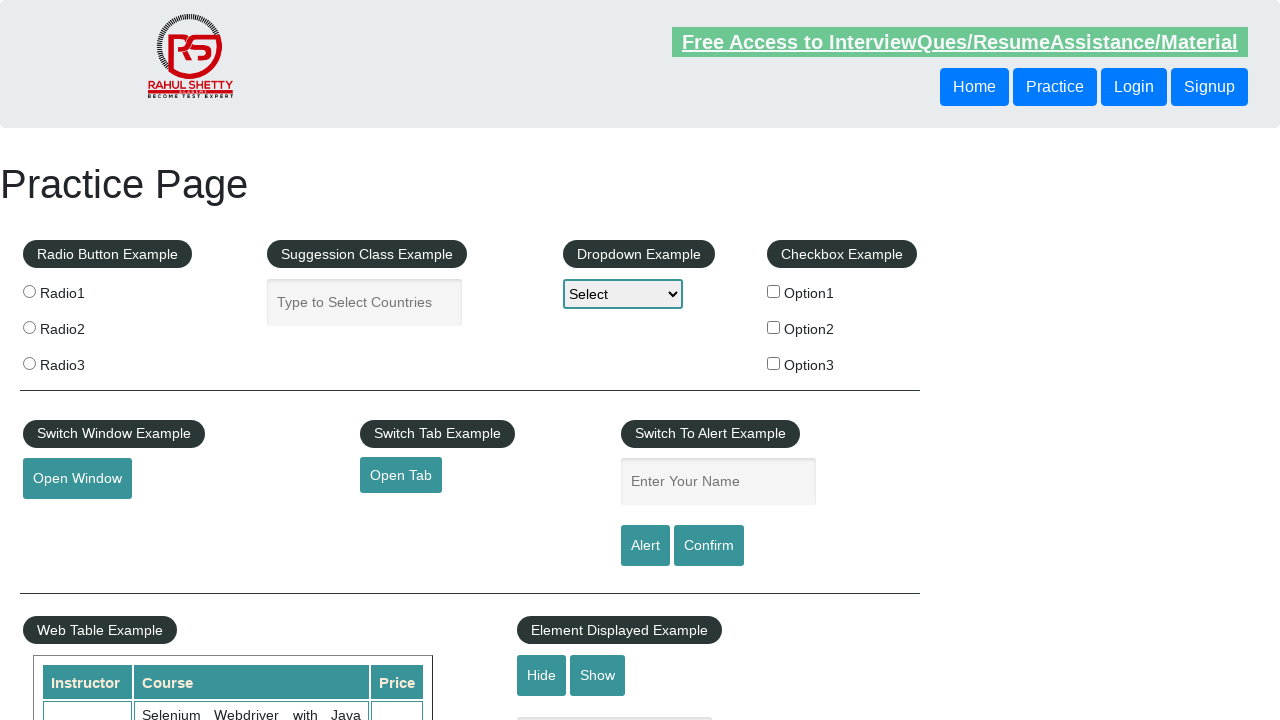

Opened link 1 in new tab using Ctrl+Click at (68, 520) on #gf-BIG table tbody tr td:first-child ul >> a >> nth=1
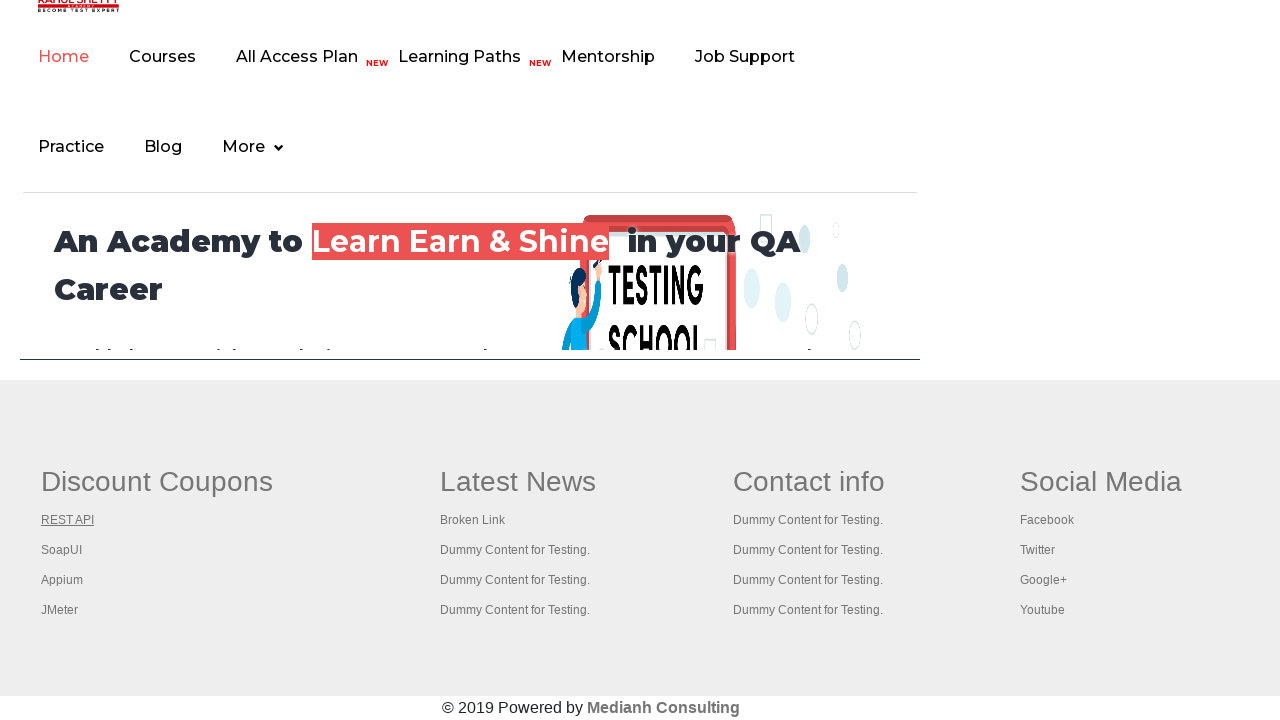

Opened link 2 in new tab using Ctrl+Click at (62, 550) on #gf-BIG table tbody tr td:first-child ul >> a >> nth=2
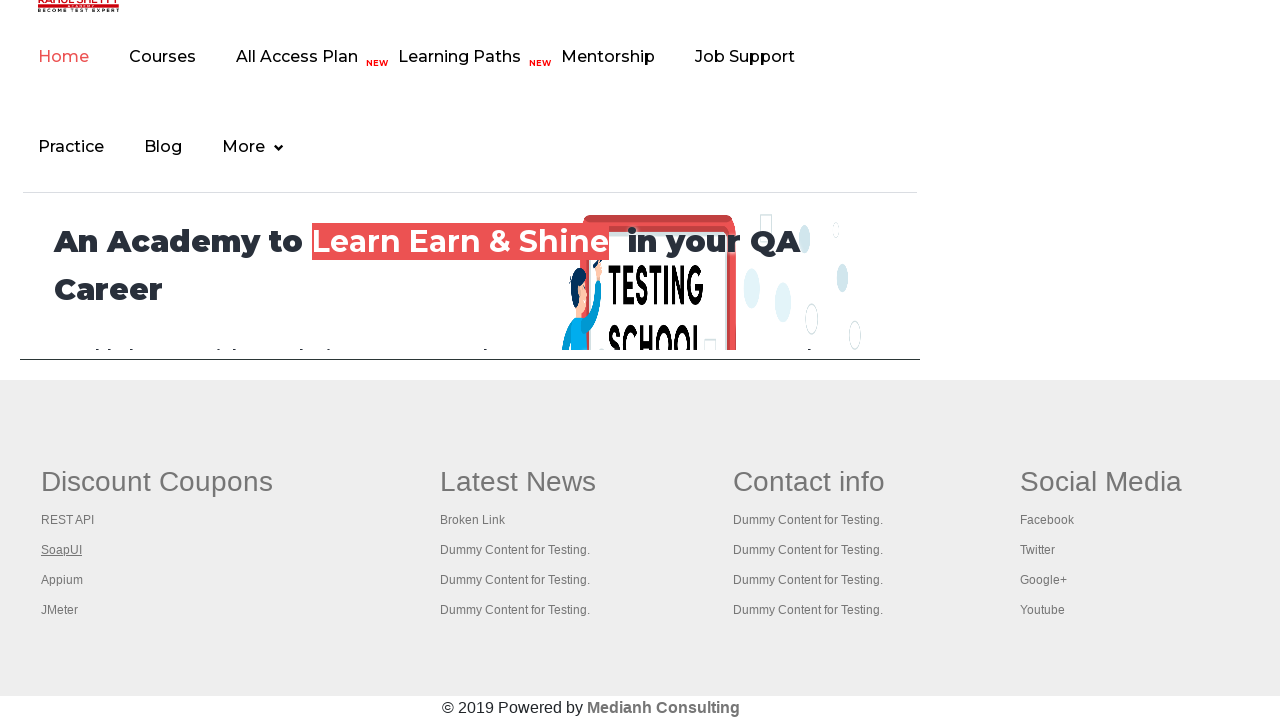

Opened link 3 in new tab using Ctrl+Click at (62, 580) on #gf-BIG table tbody tr td:first-child ul >> a >> nth=3
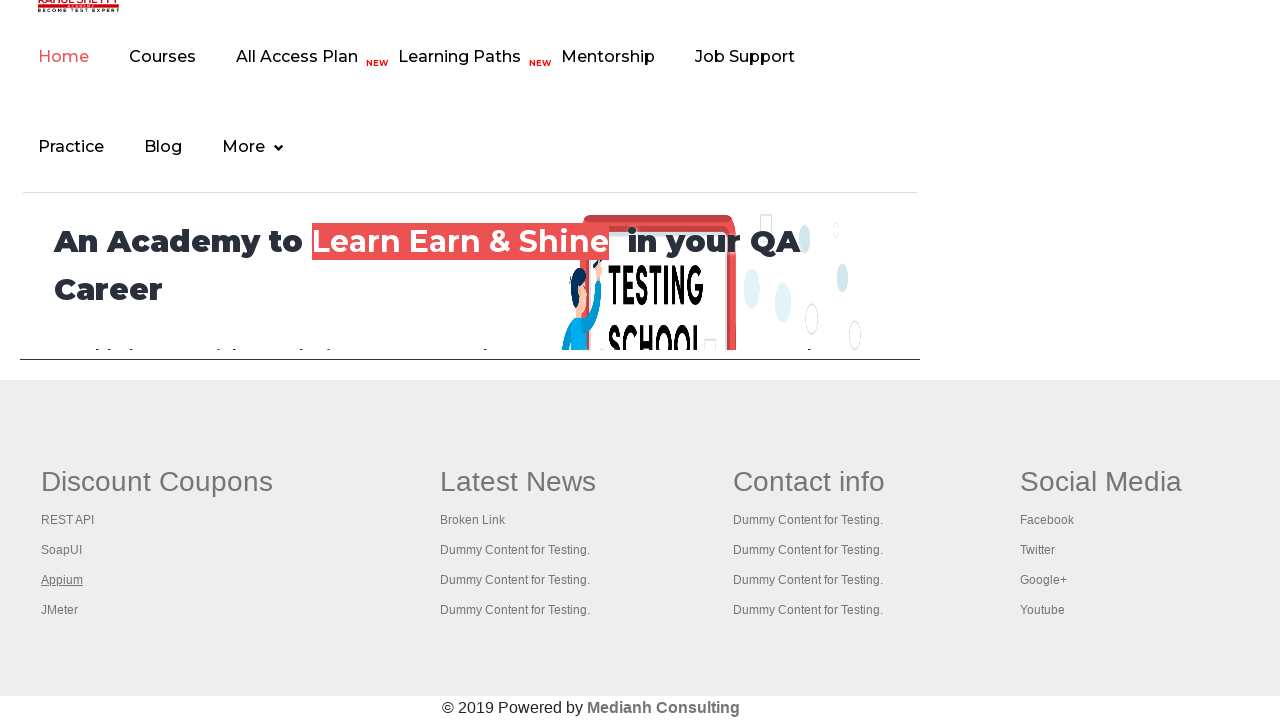

Opened link 4 in new tab using Ctrl+Click at (60, 610) on #gf-BIG table tbody tr td:first-child ul >> a >> nth=4
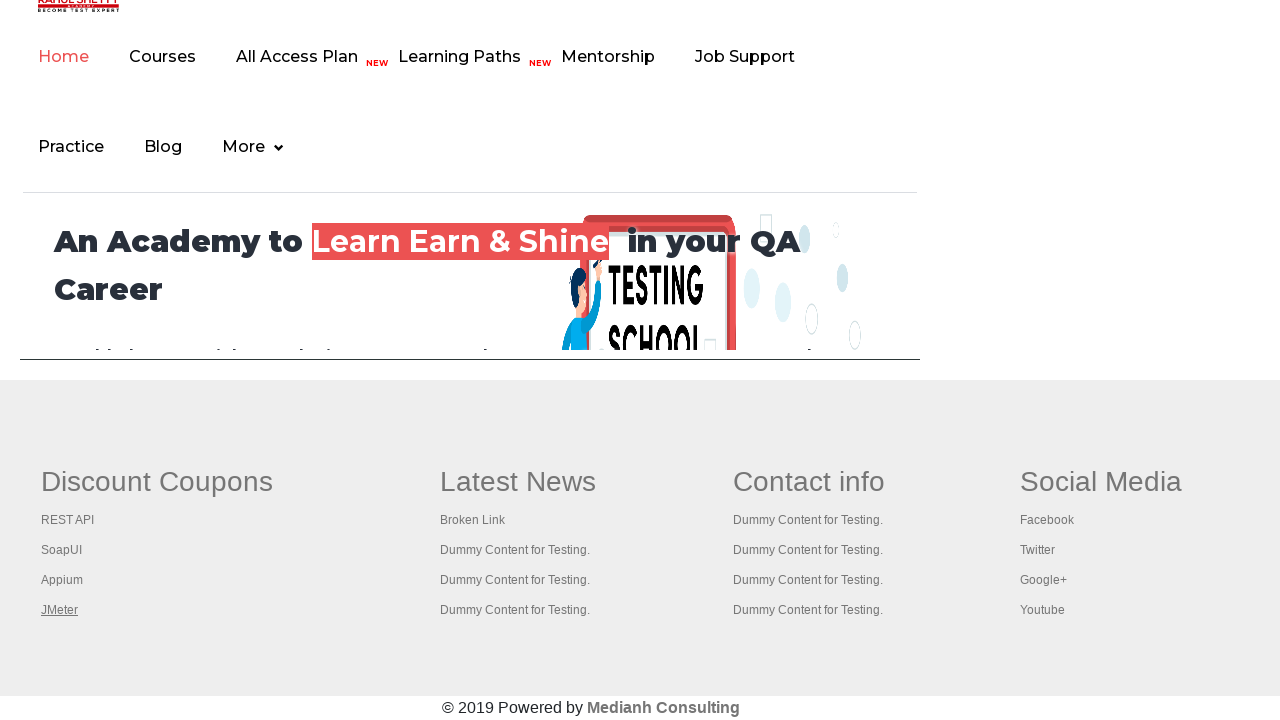

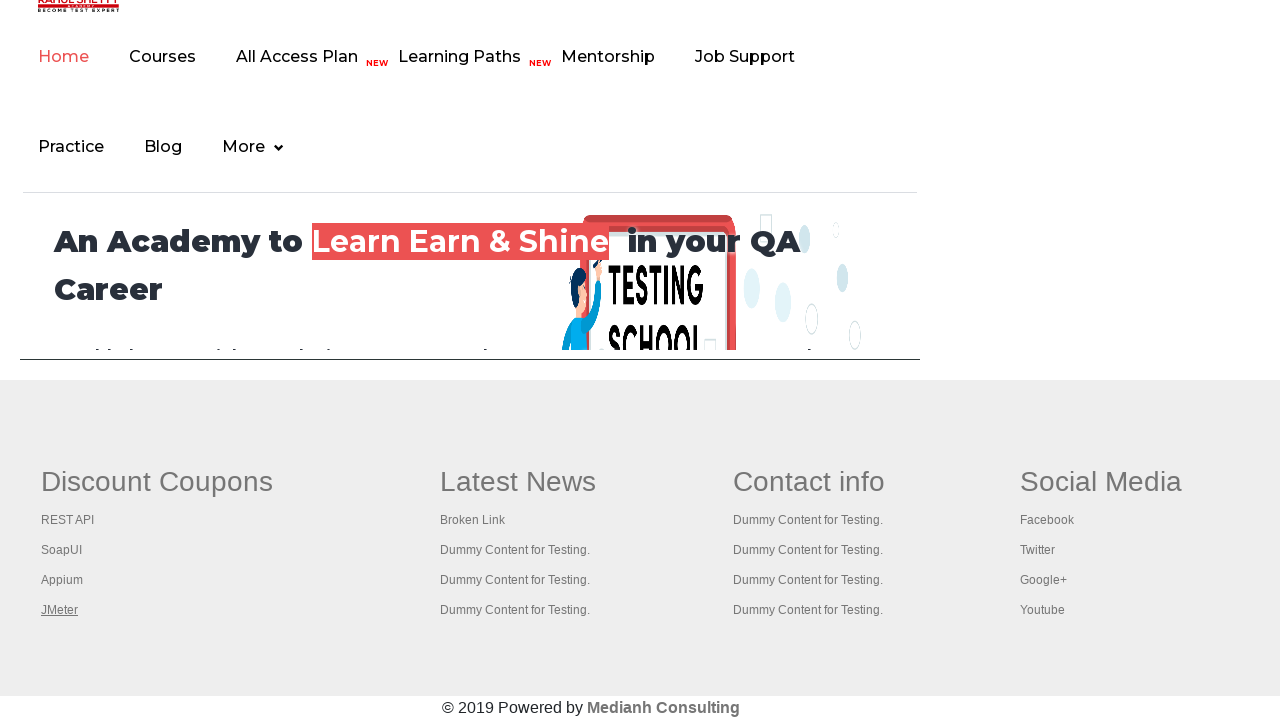